Tests registration form with mismatched email confirmation, verifying email confirmation error message

Starting URL: https://alada.vn/tai-khoan/dang-ky.html

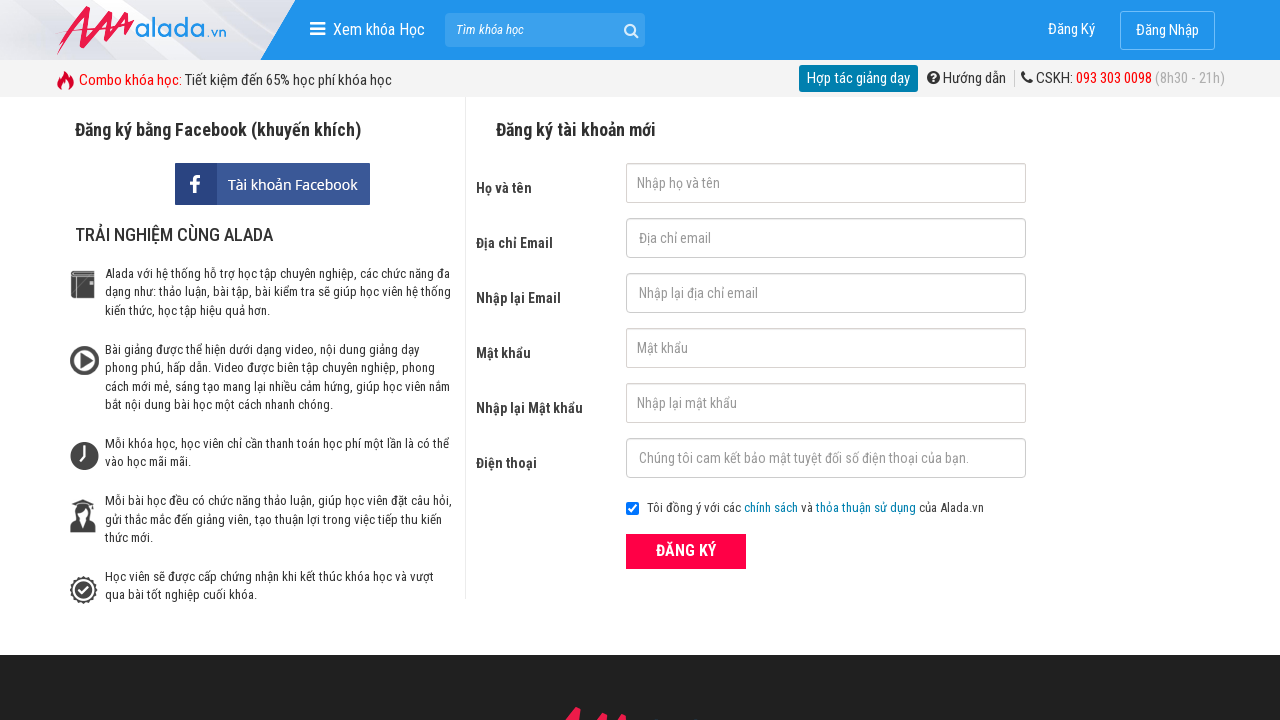

Filled first name field with 'Nguyễn Văn An' on #txtFirstname
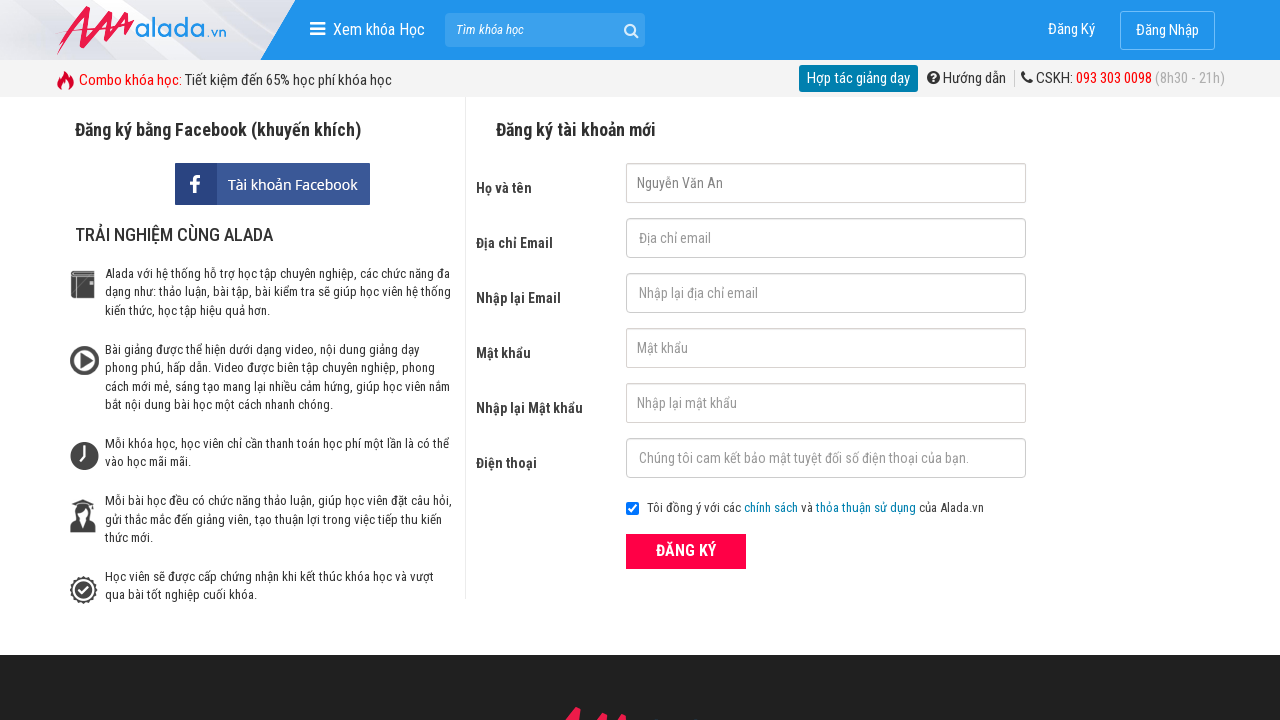

Filled email field with 'nguyenvanan@gmail.com' on #txtEmail
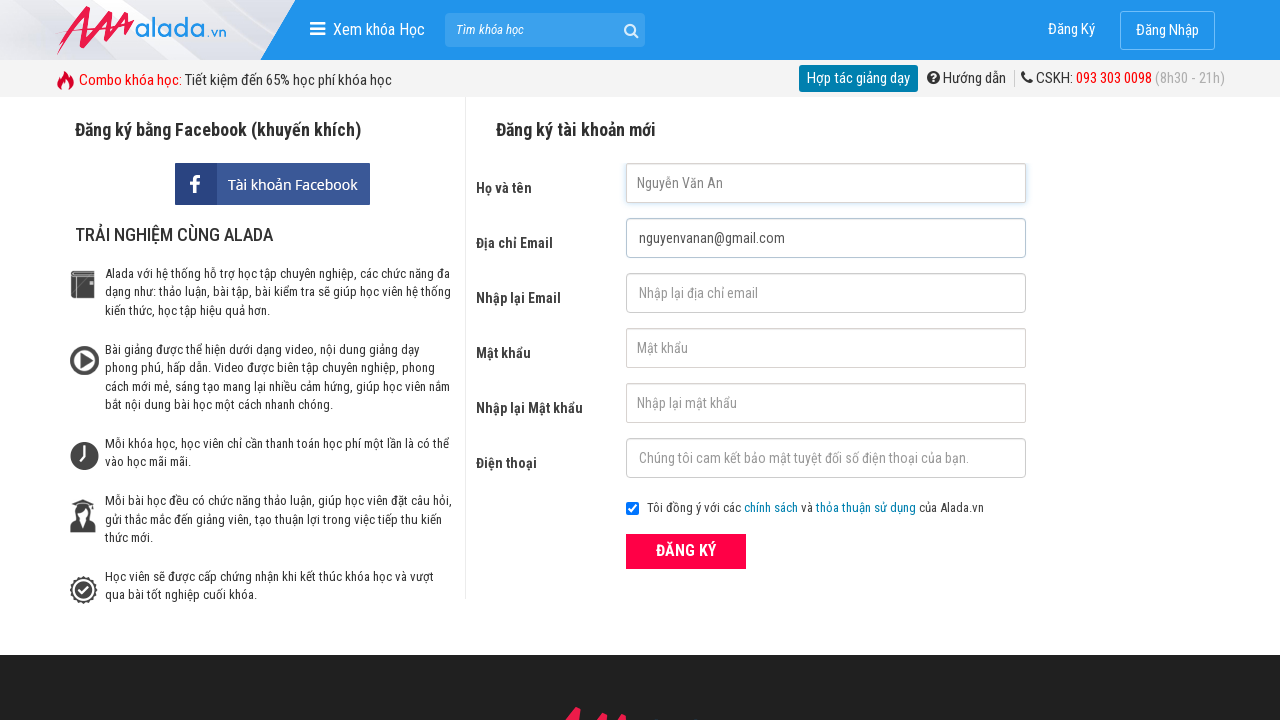

Filled confirm email field with mismatched email 'sjahfjdfh@gmail.maibfd@' on #txtCEmail
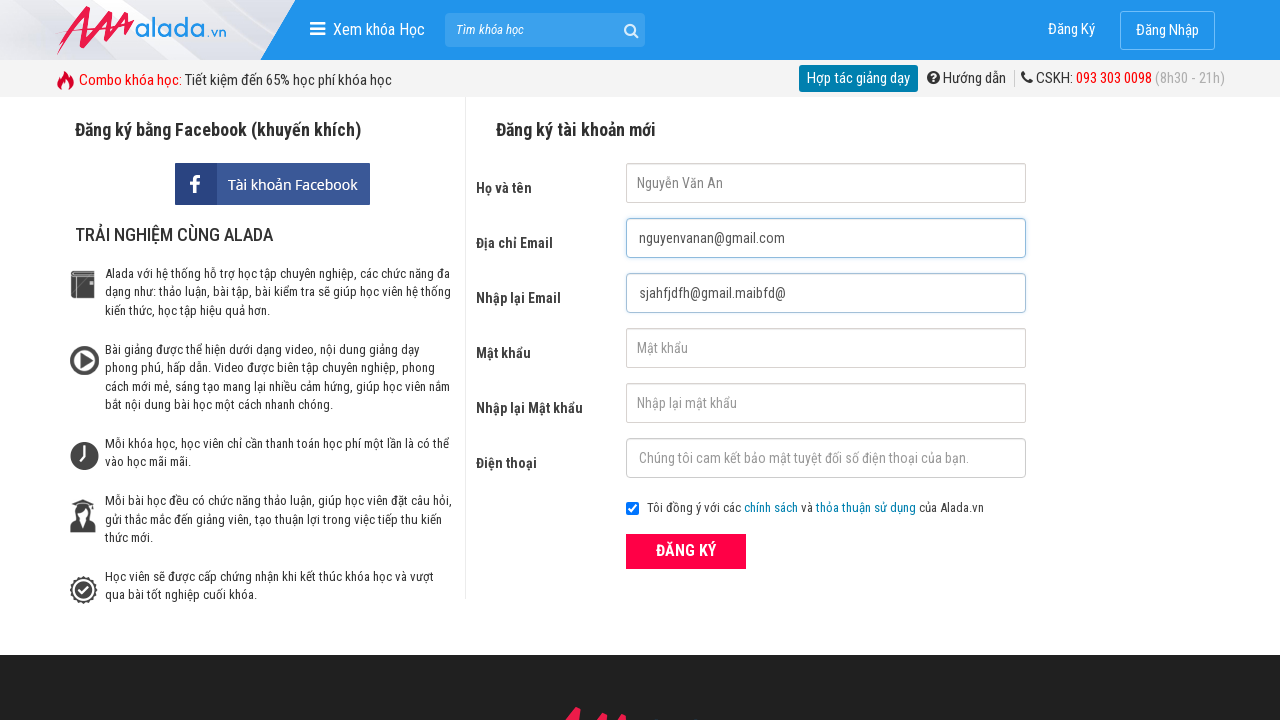

Filled password field with 'An@12345678' on #txtPassword
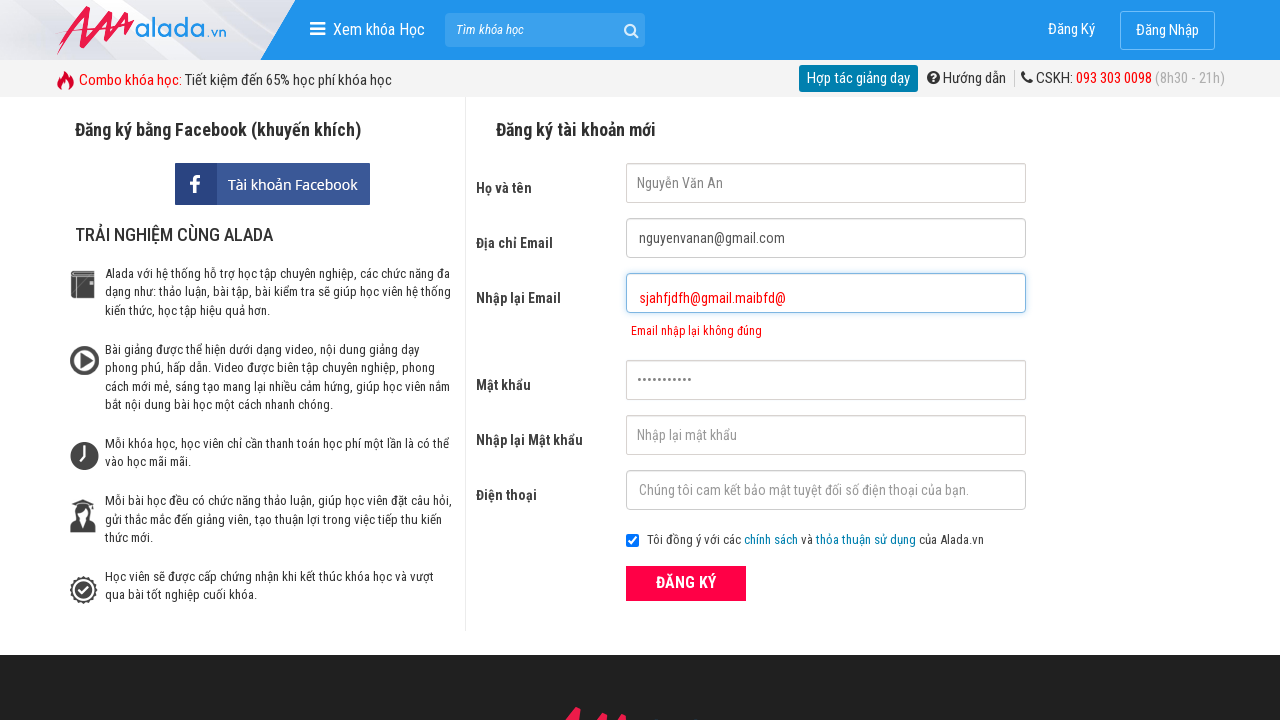

Filled confirm password field with 'An@12345678' on #txtCPassword
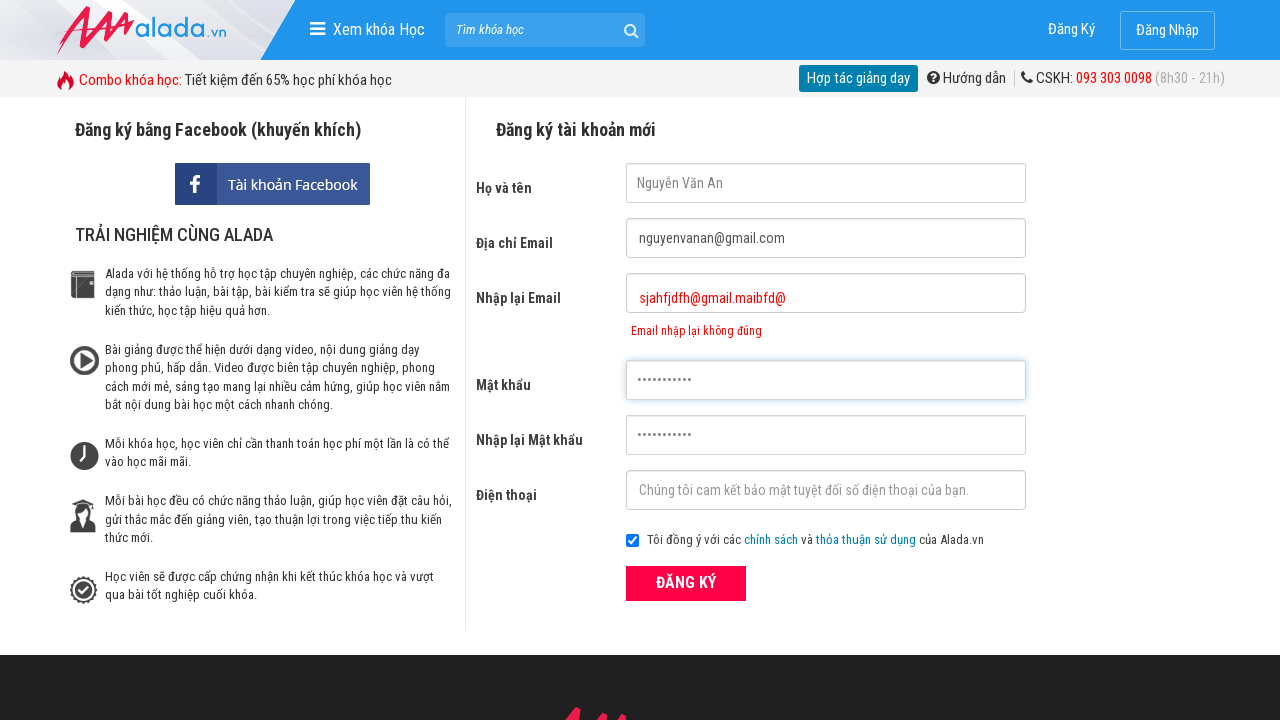

Filled phone field with '0983754654' on #txtPhone
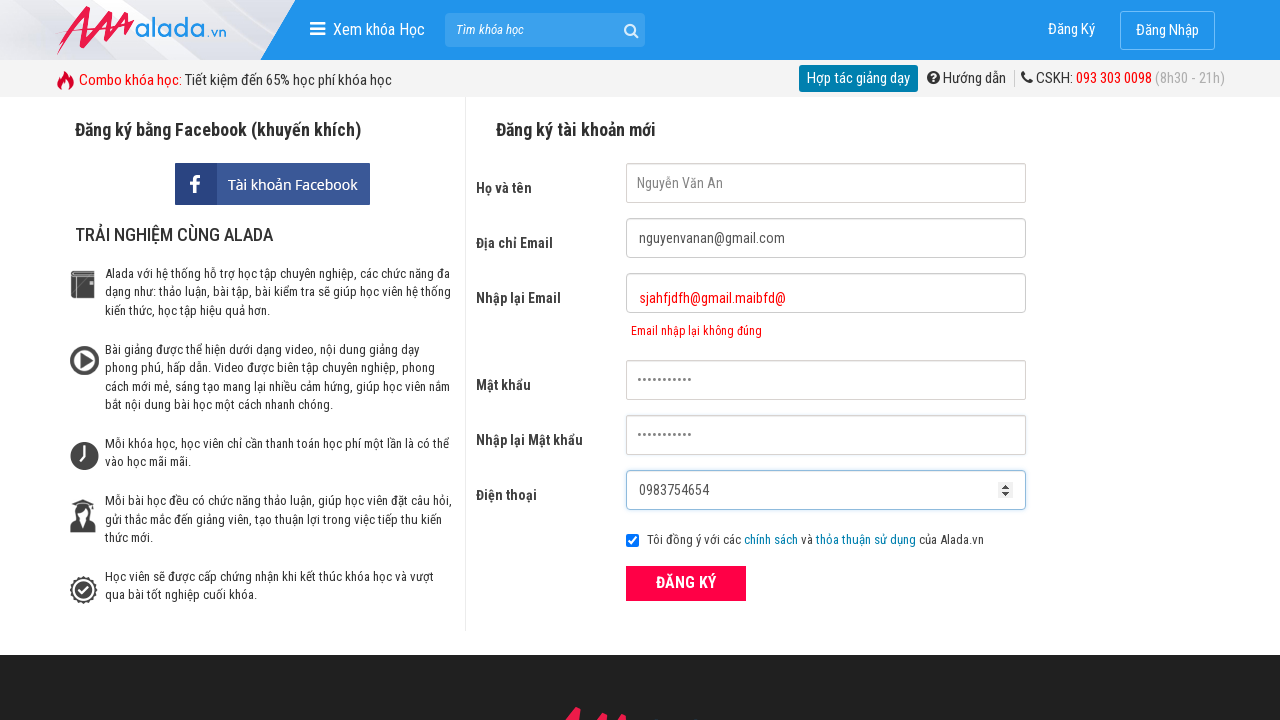

Clicked ĐĂNG KÝ (Register) button at (686, 583) on xpath=//form[@id='frmLogin']//button[text()='ĐĂNG KÝ']
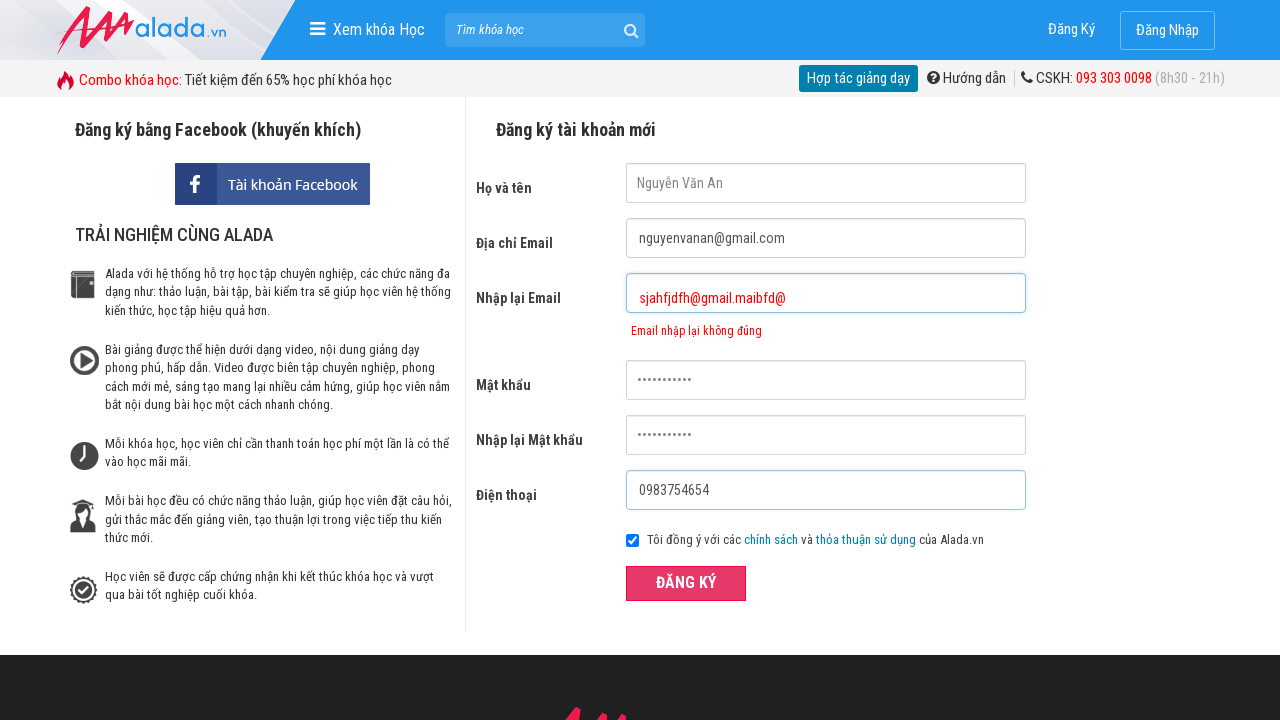

Email confirmation error message appeared, verifying mismatch validation
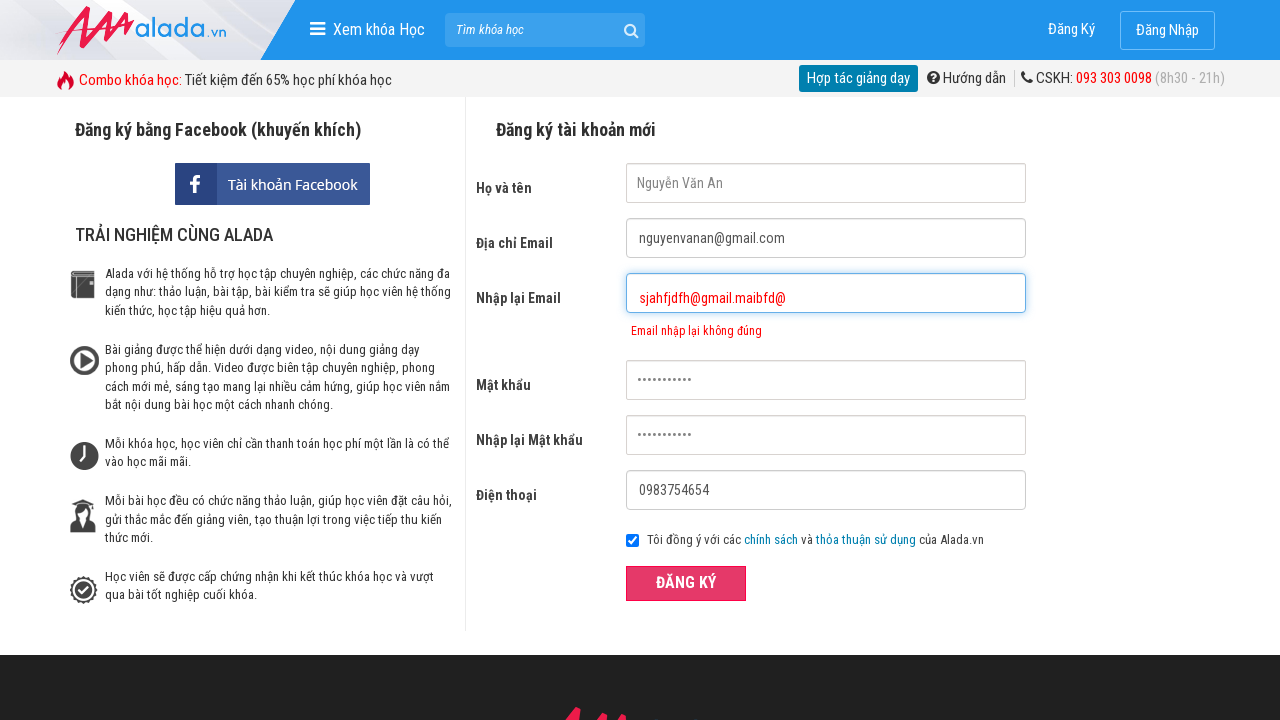

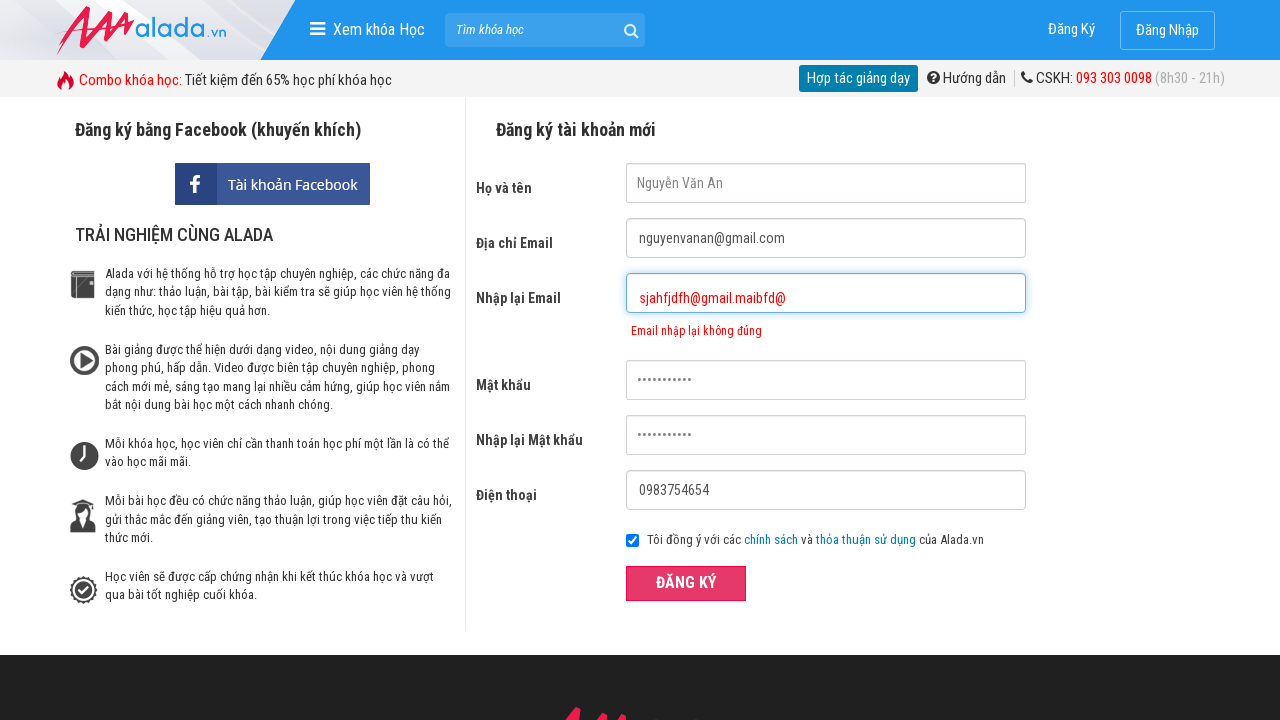